Tests editing a todo item by double-clicking, filling new text, and pressing Enter

Starting URL: https://demo.playwright.dev/todomvc

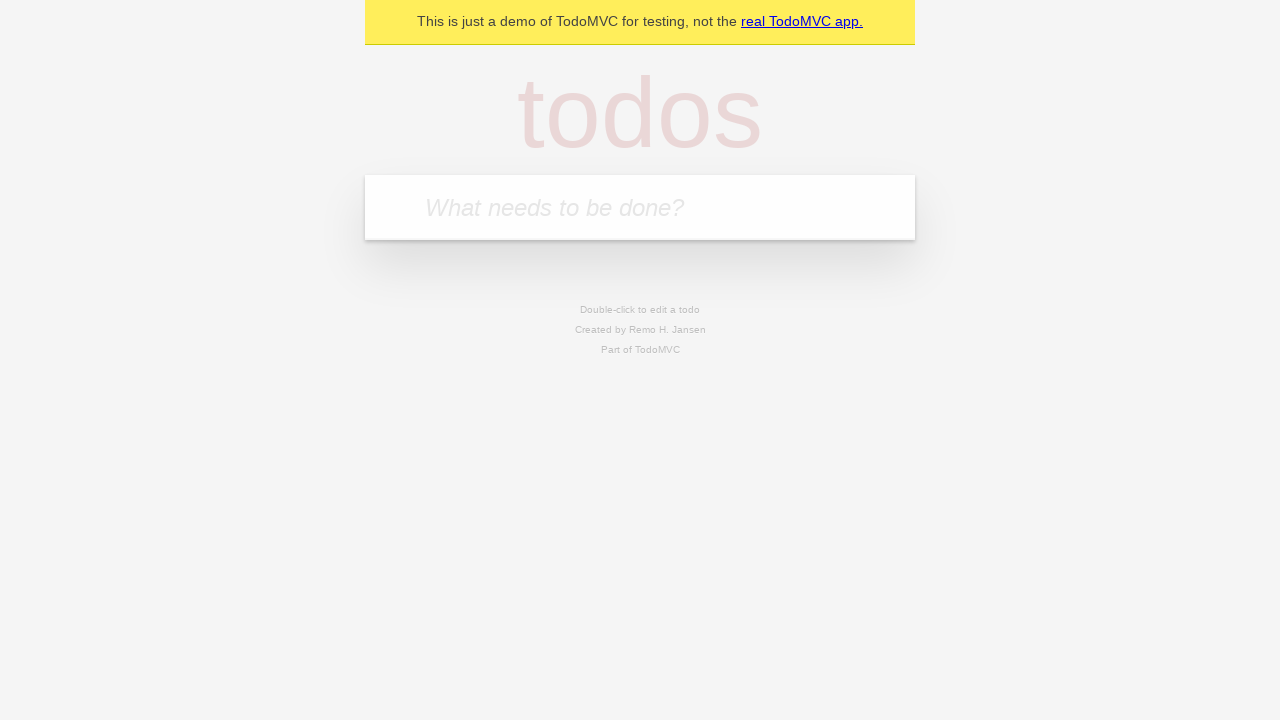

Filled new-todo input with 'buy some cheese' on .new-todo
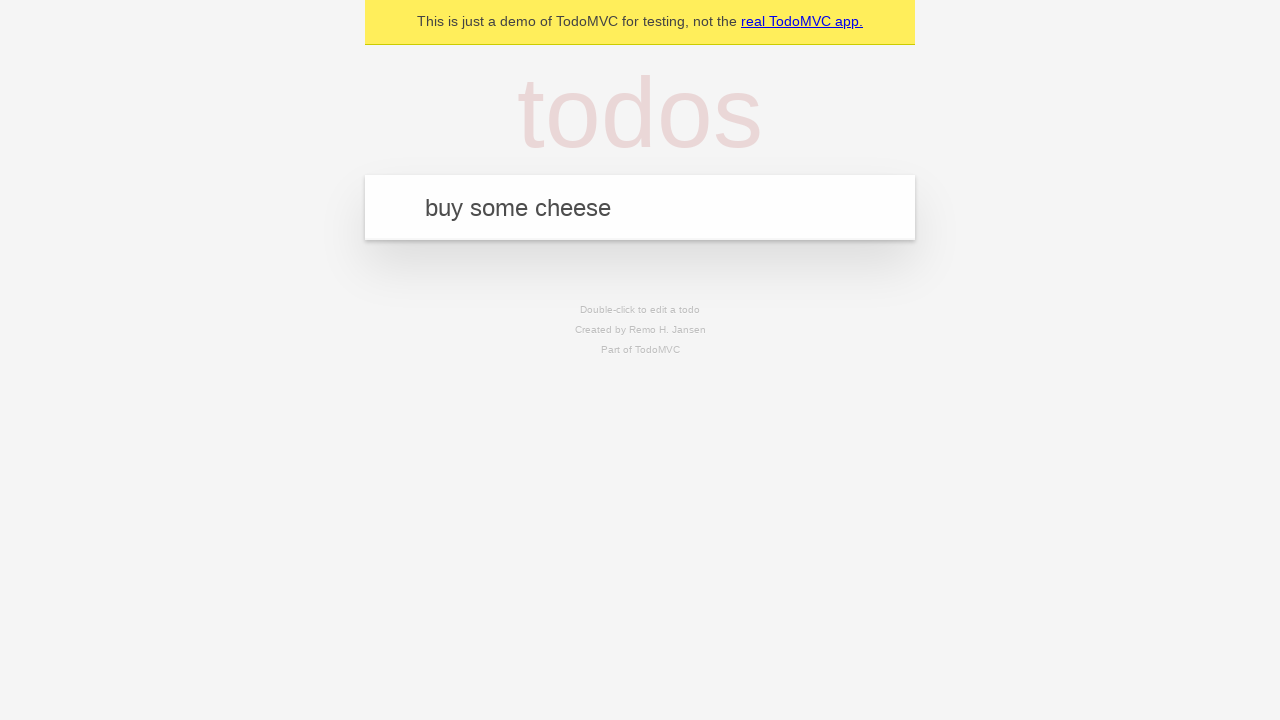

Pressed Enter to create first todo item on .new-todo
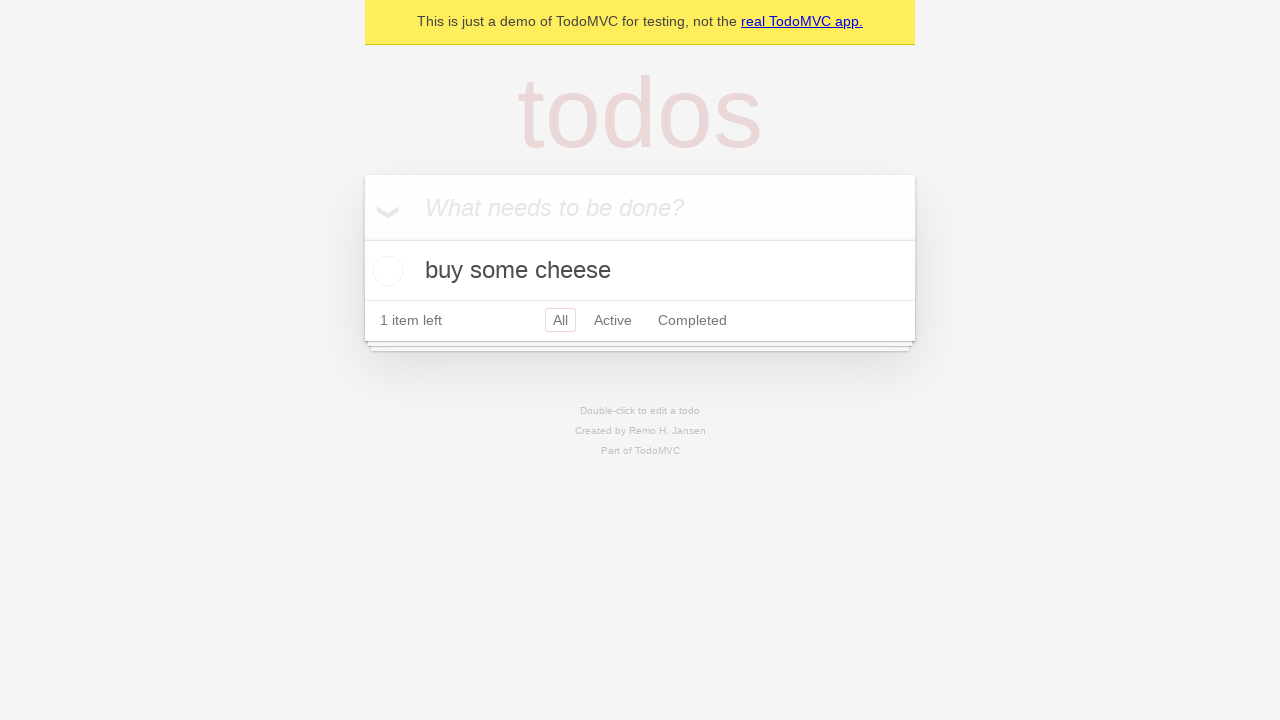

Filled new-todo input with 'feed the cat' on .new-todo
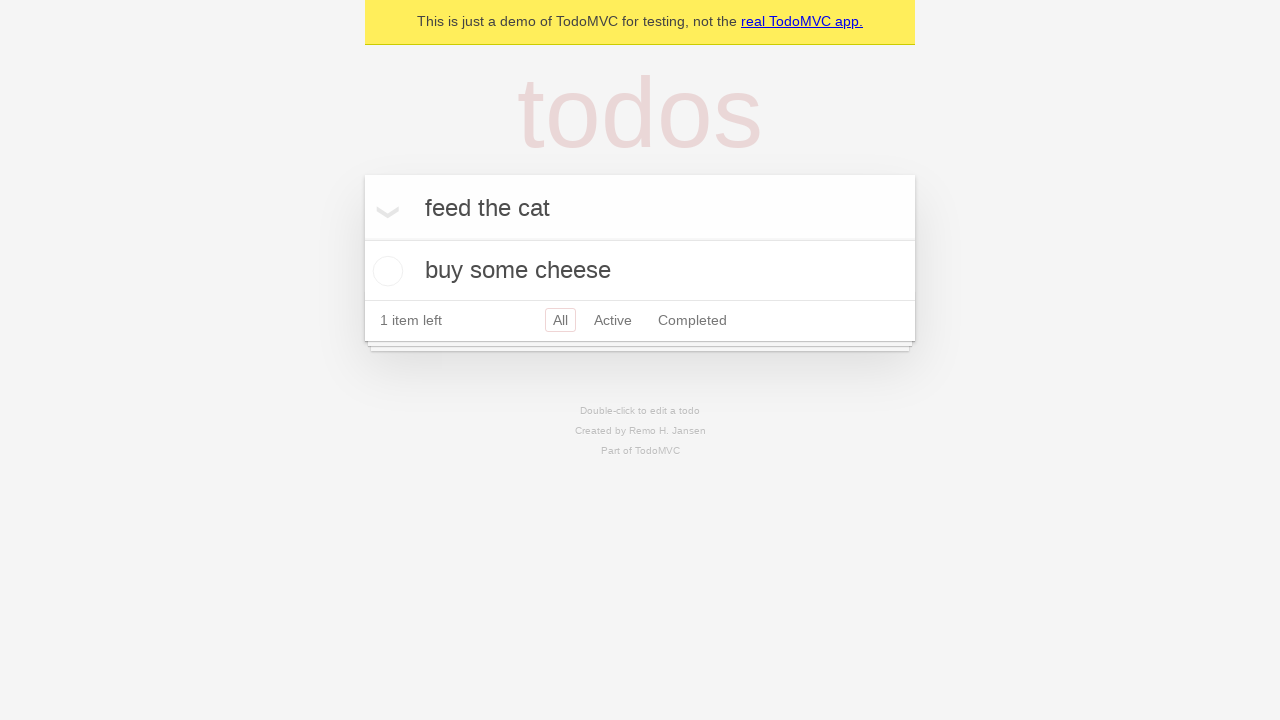

Pressed Enter to create second todo item on .new-todo
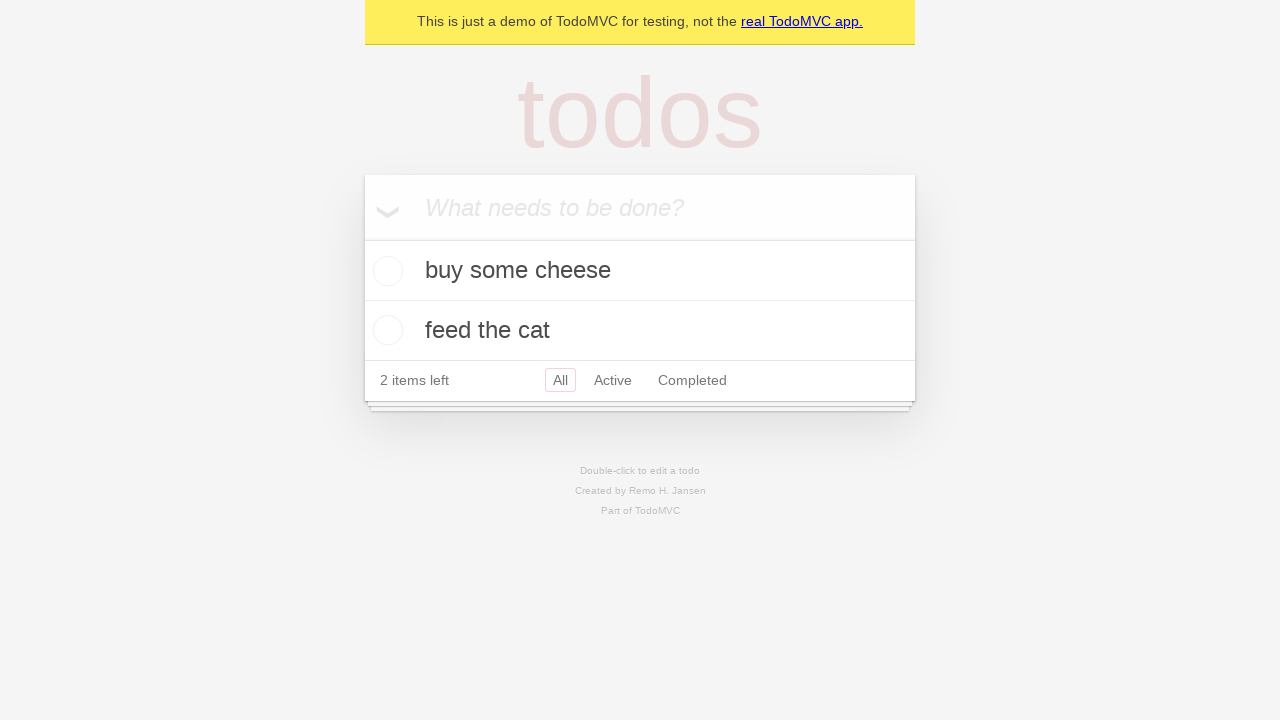

Filled new-todo input with 'book a doctors appointment' on .new-todo
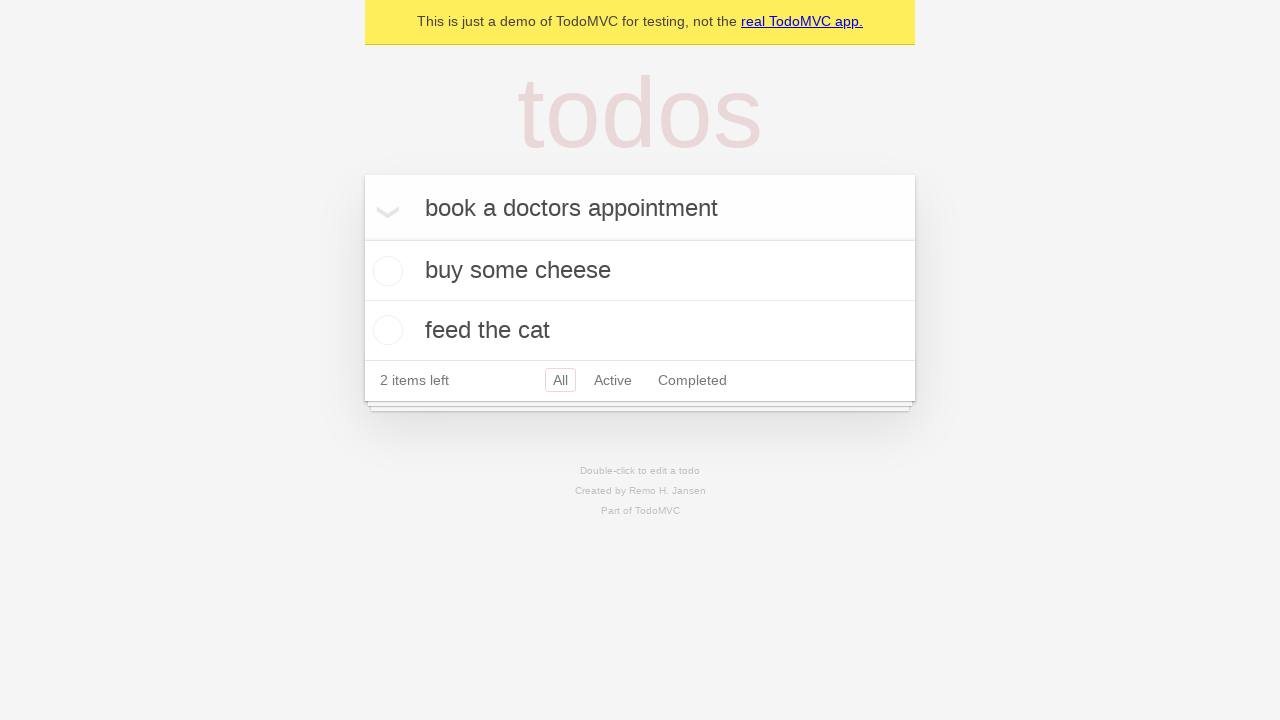

Pressed Enter to create third todo item on .new-todo
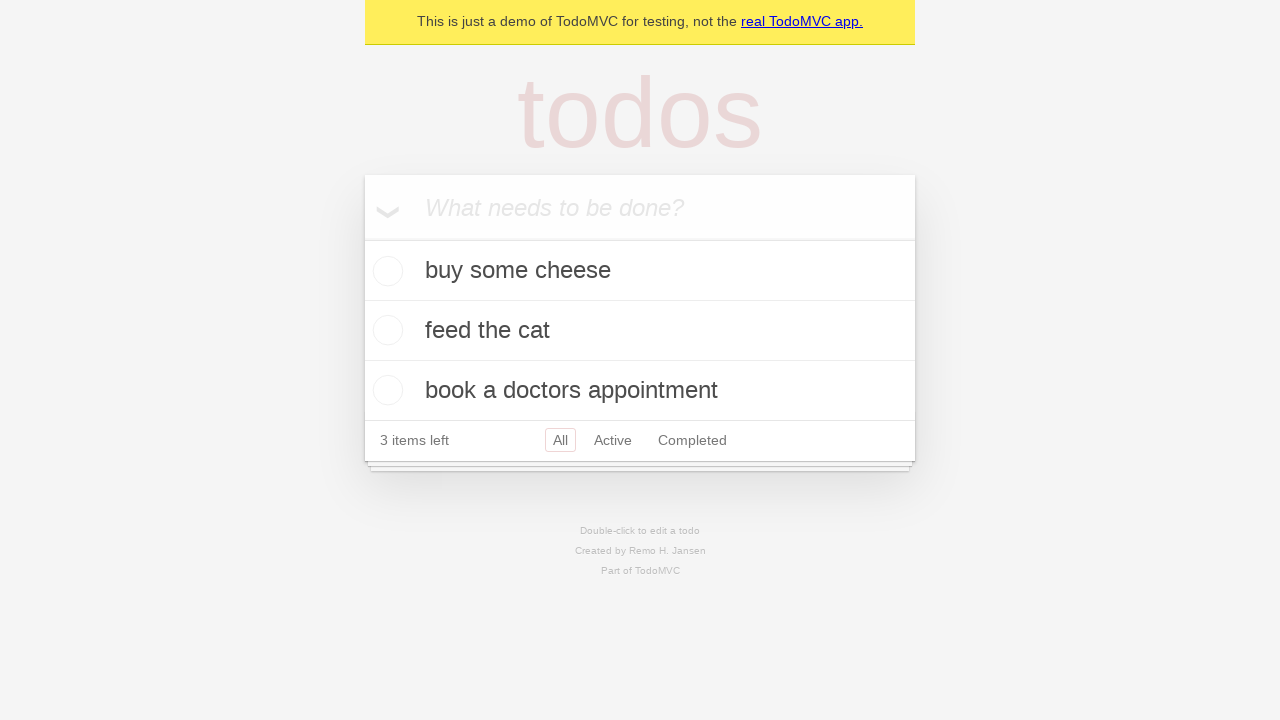

Double-clicked second todo item to enter edit mode at (640, 331) on .todo-list li >> nth=1
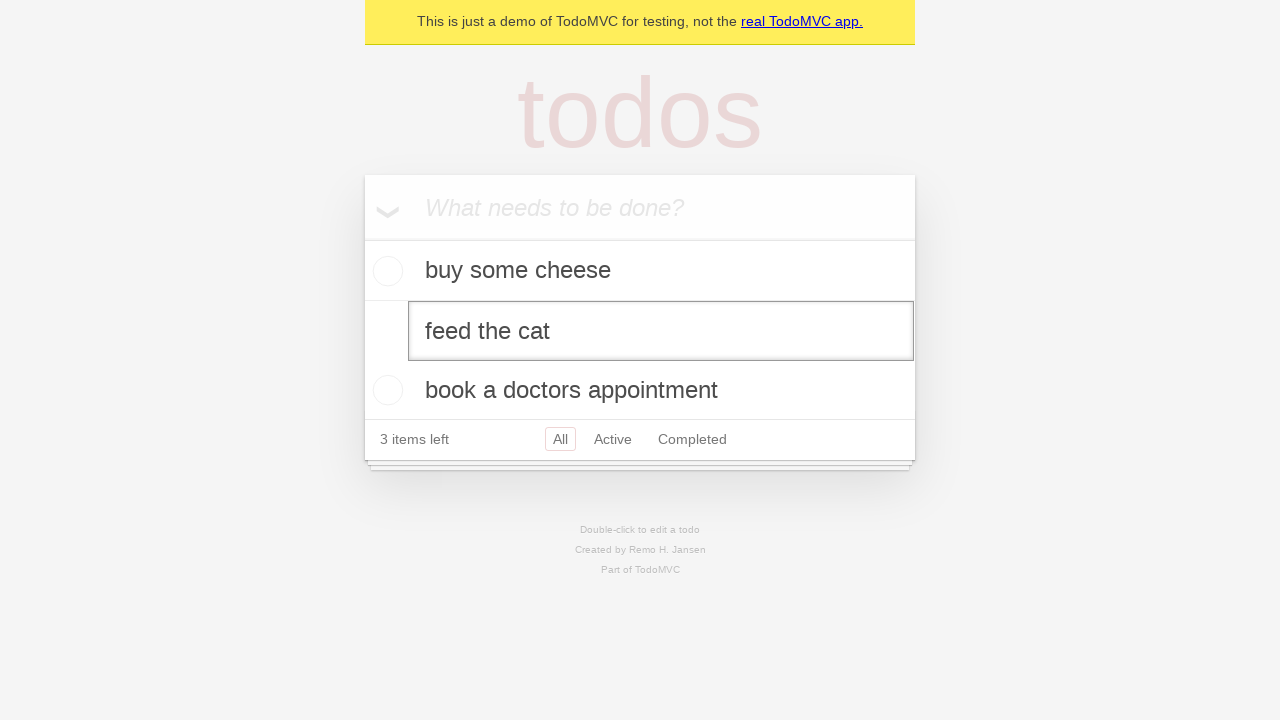

Filled edit field with 'buy some sausages' on .todo-list li >> nth=1 >> .edit
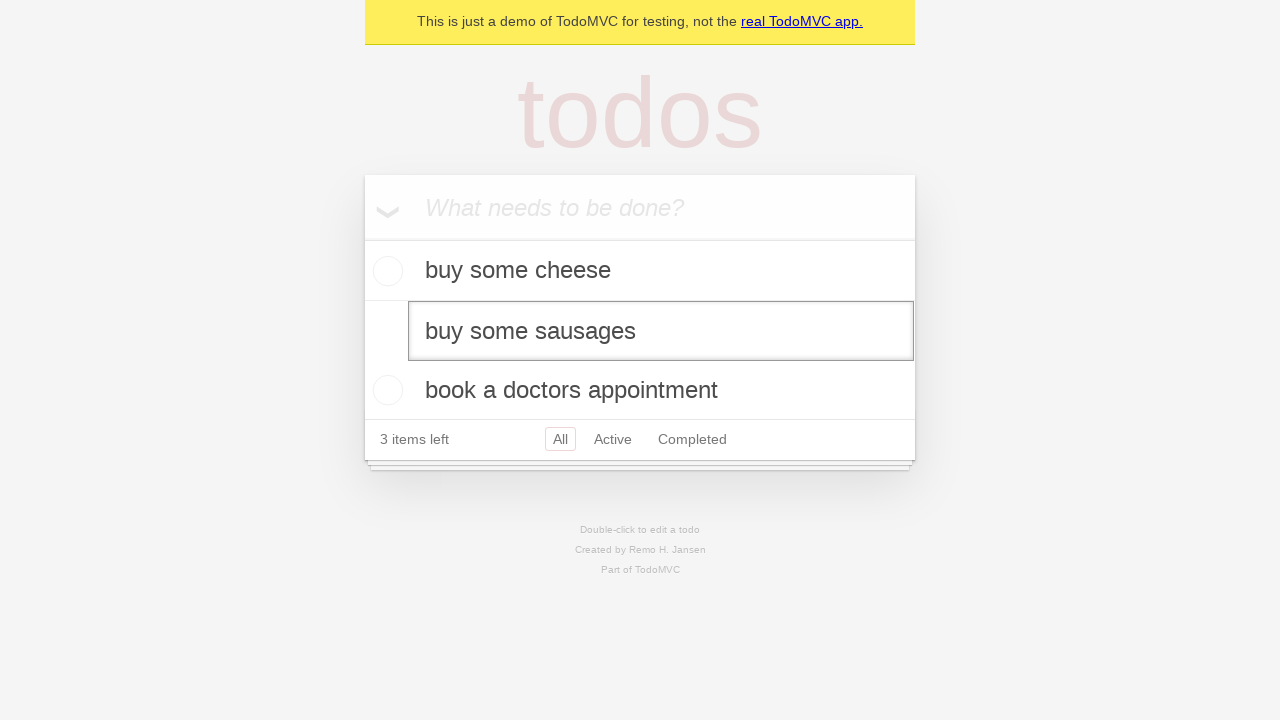

Pressed Enter to confirm edited todo item on .todo-list li >> nth=1 >> .edit
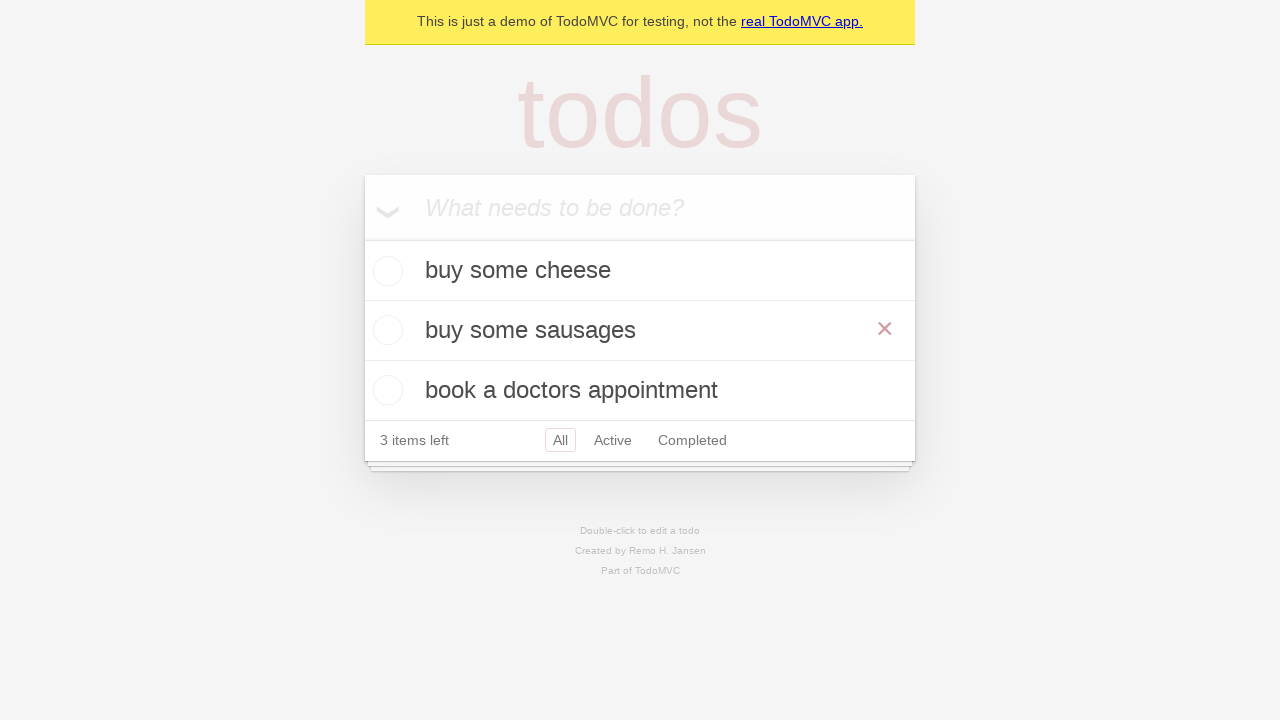

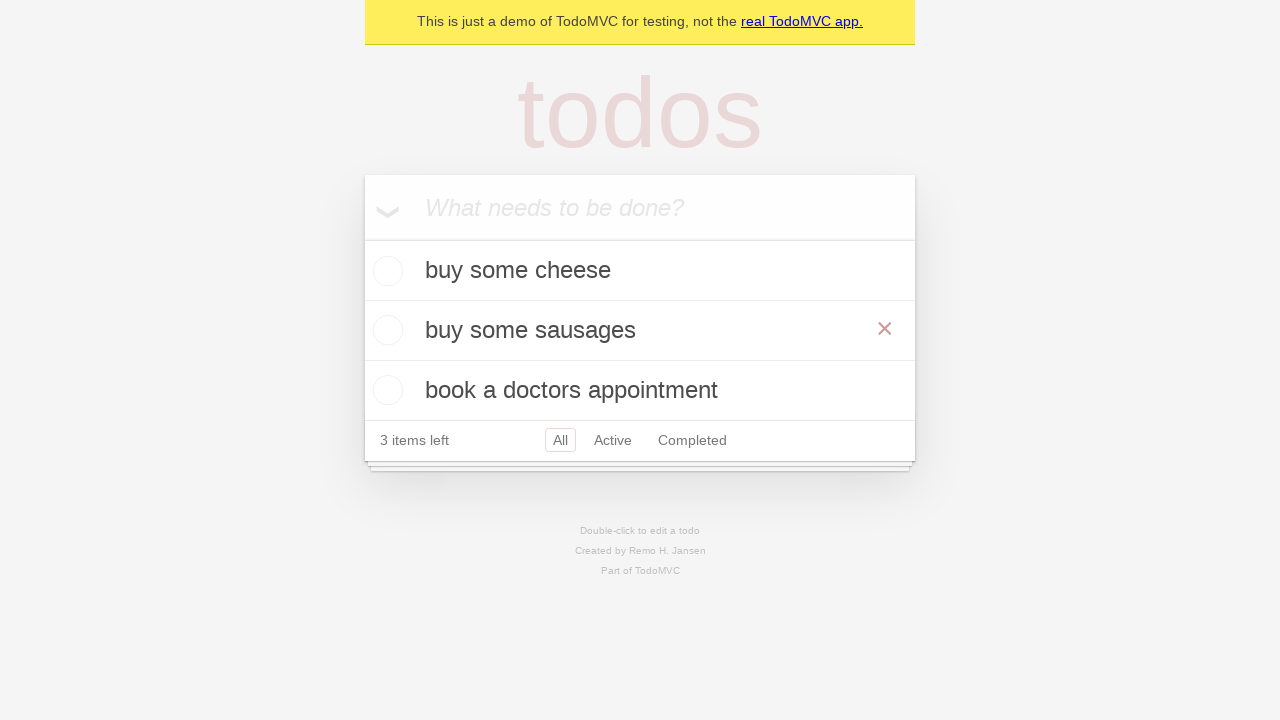